Navigates to an automation practice page, scrolls to a table element, and verifies the table structure by checking for rows and columns

Starting URL: https://www.rahulshettyacademy.com/AutomationPractice/

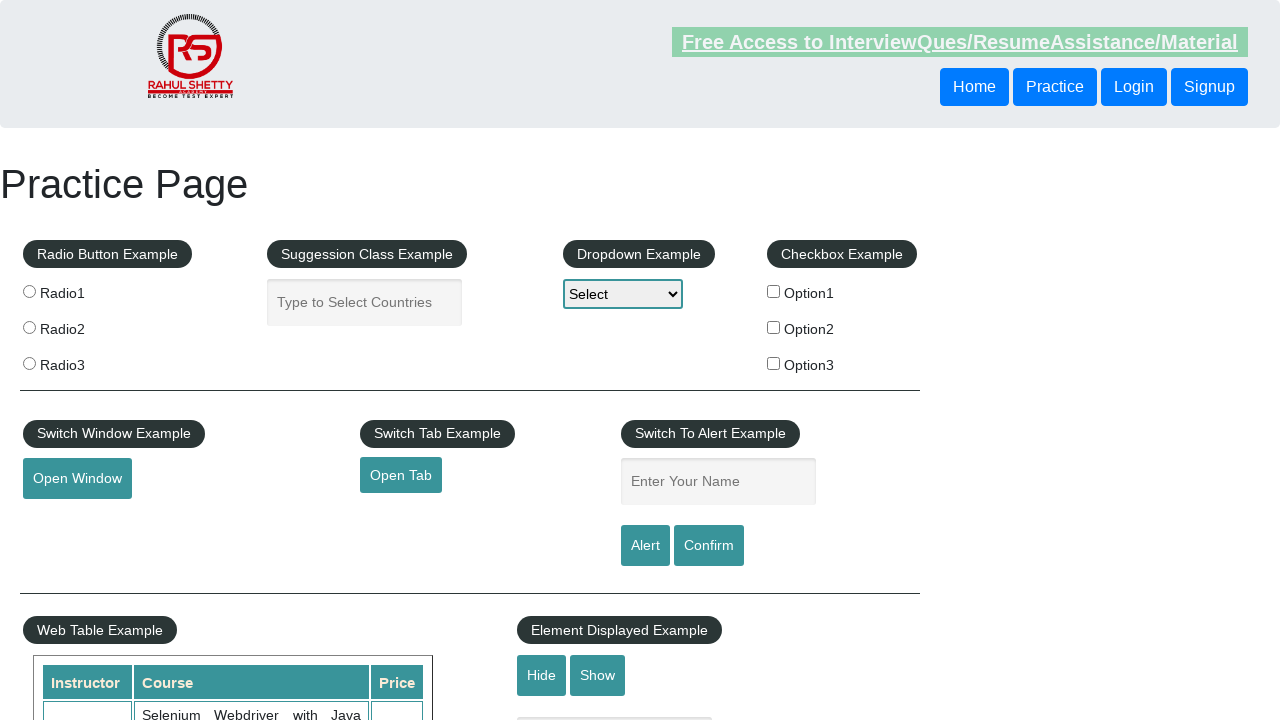

Navigated to Rahul Shetty Academy automation practice page
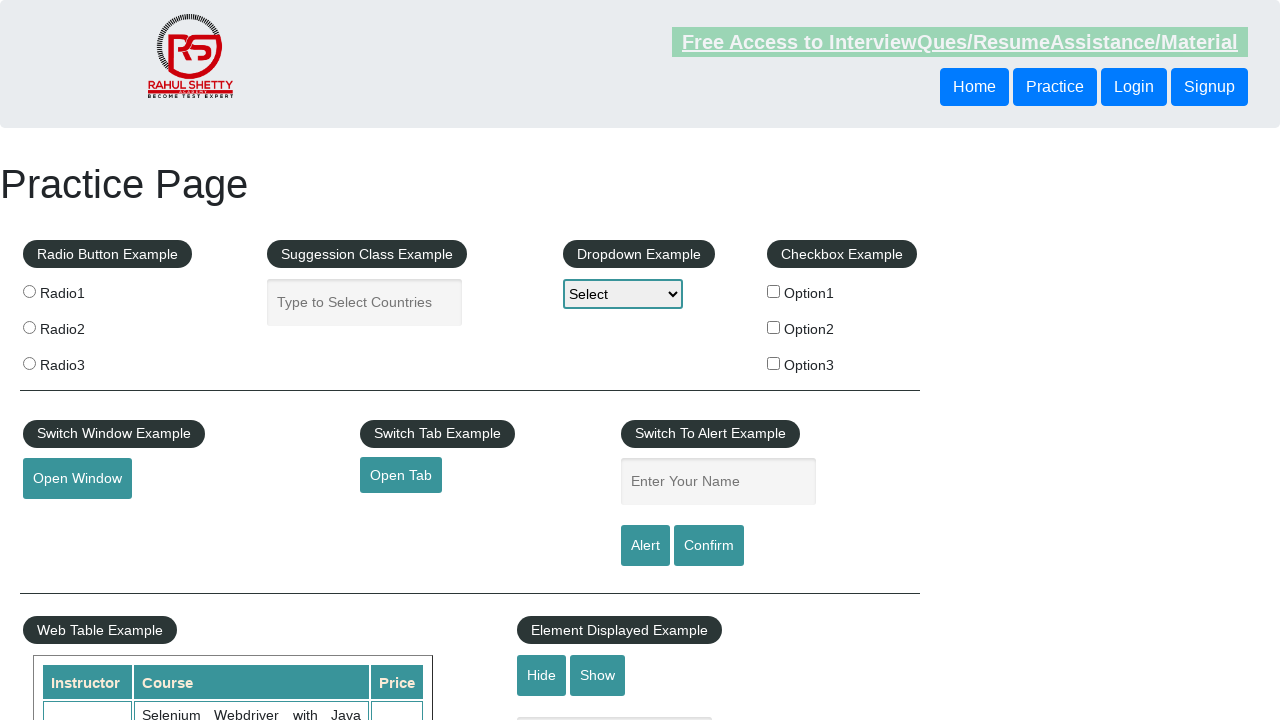

Scrolled down 500 pixels to reveal table element
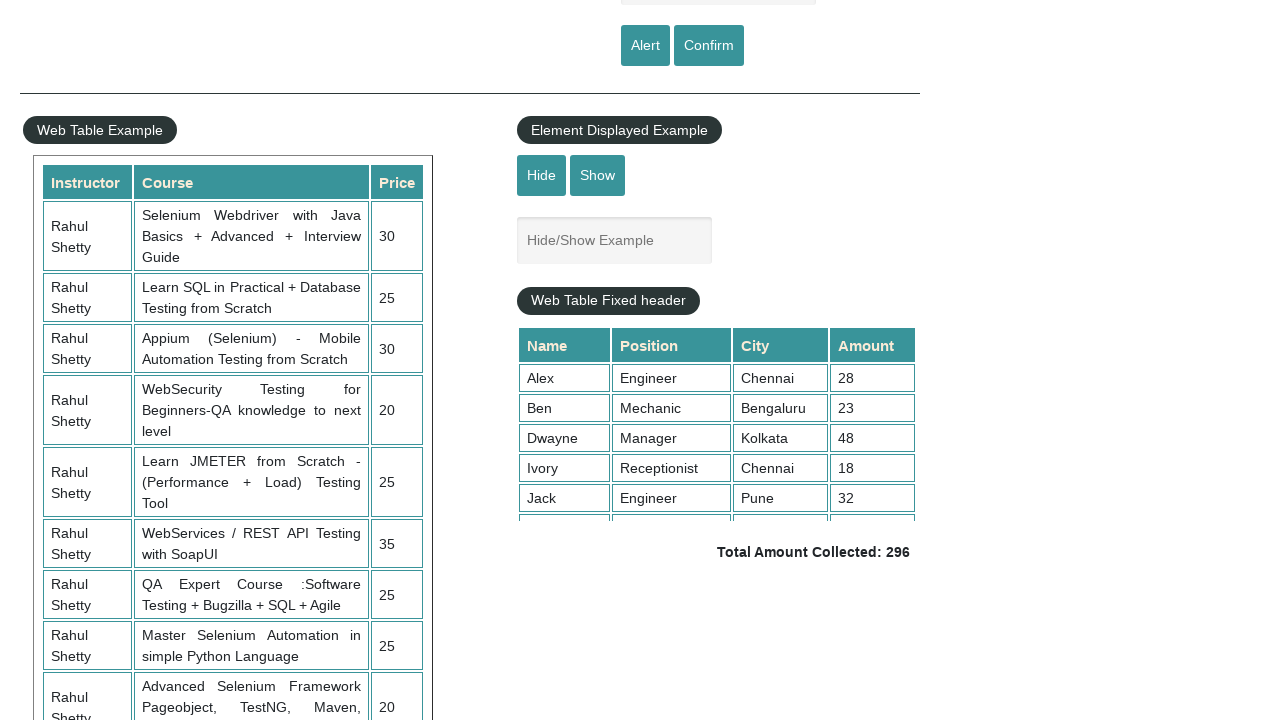

Table element with id 'product' is now visible and loaded
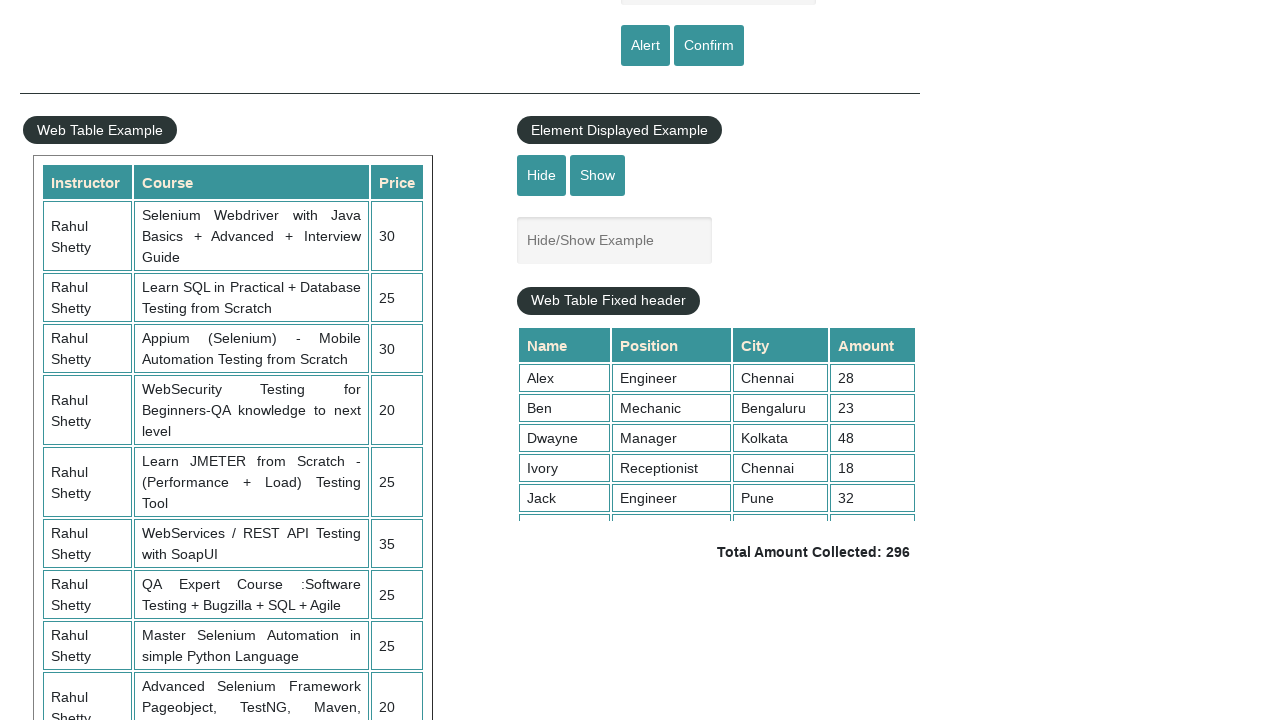

Located the product table element
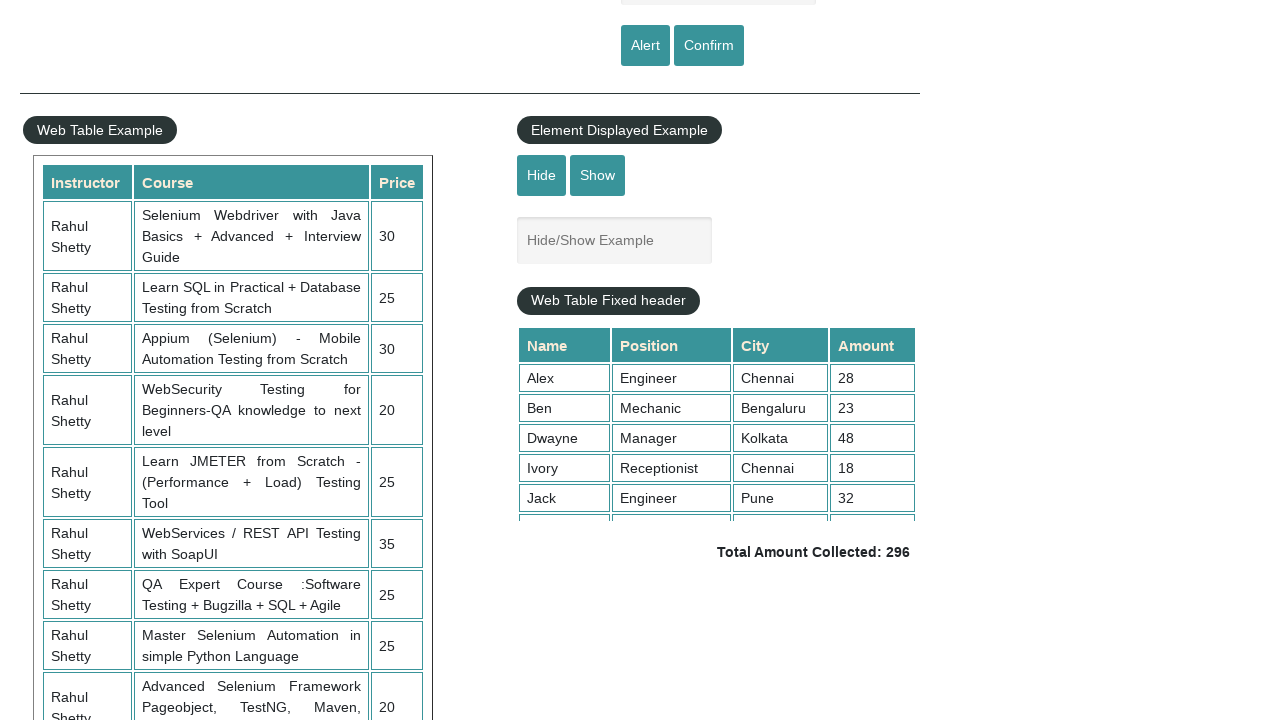

Located all table rows within the product table
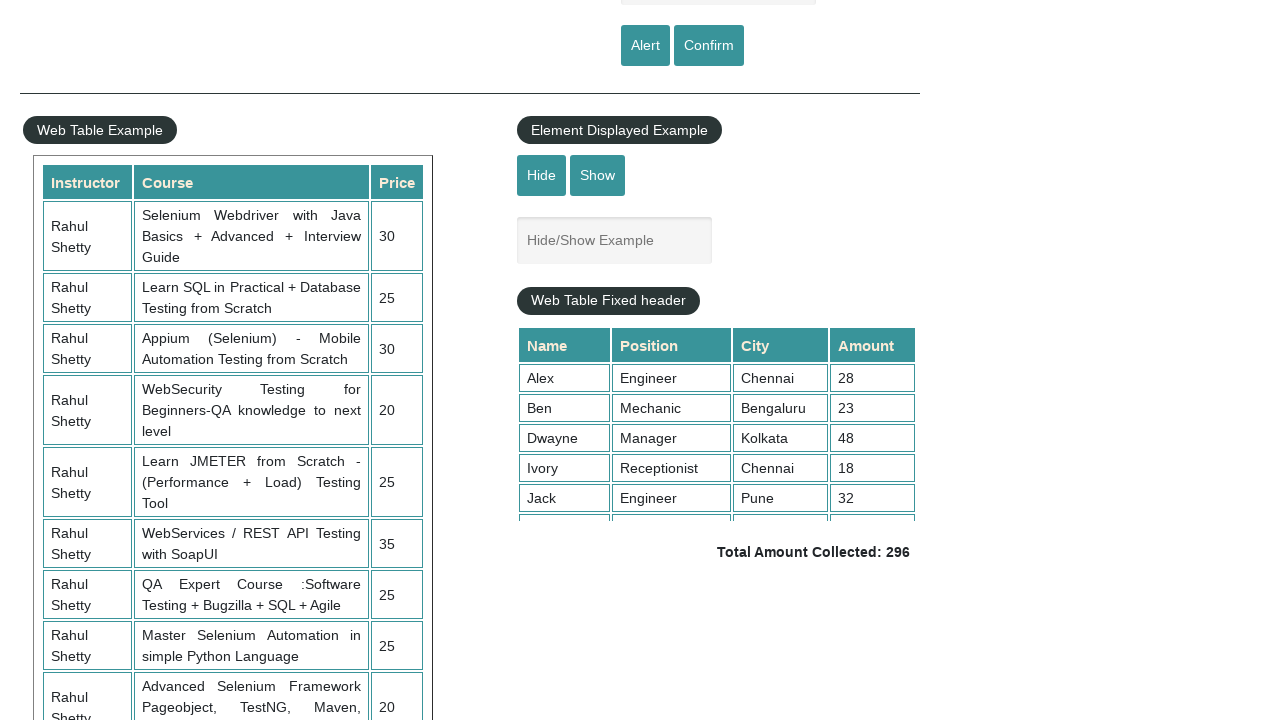

Located all table header cells within the product table
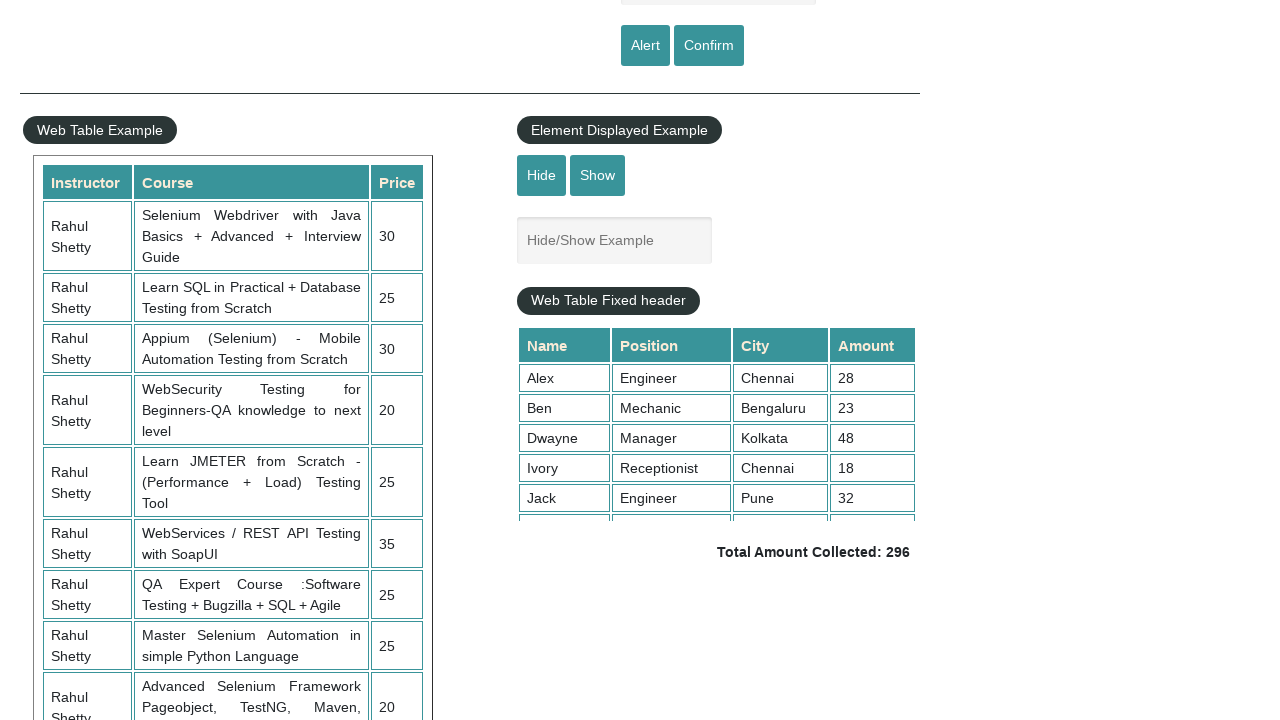

Located the third row of the product table using XPath
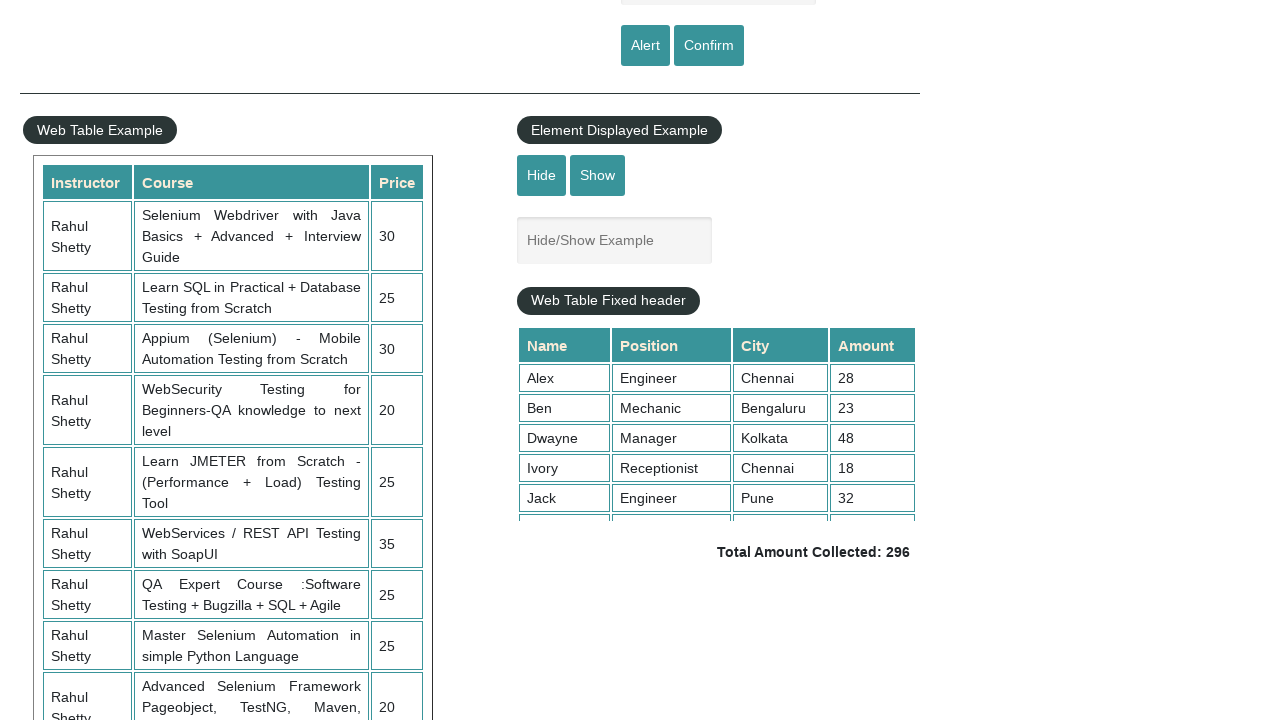

Confirmed third row is present and loaded in the table
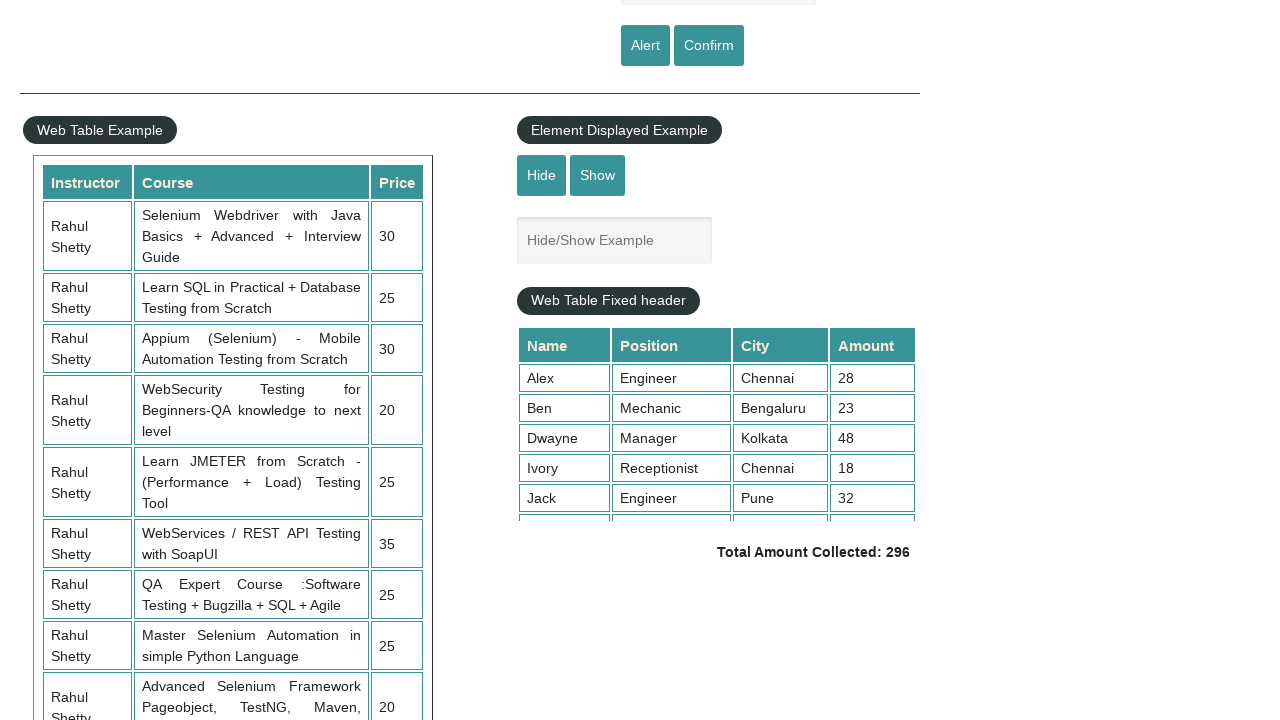

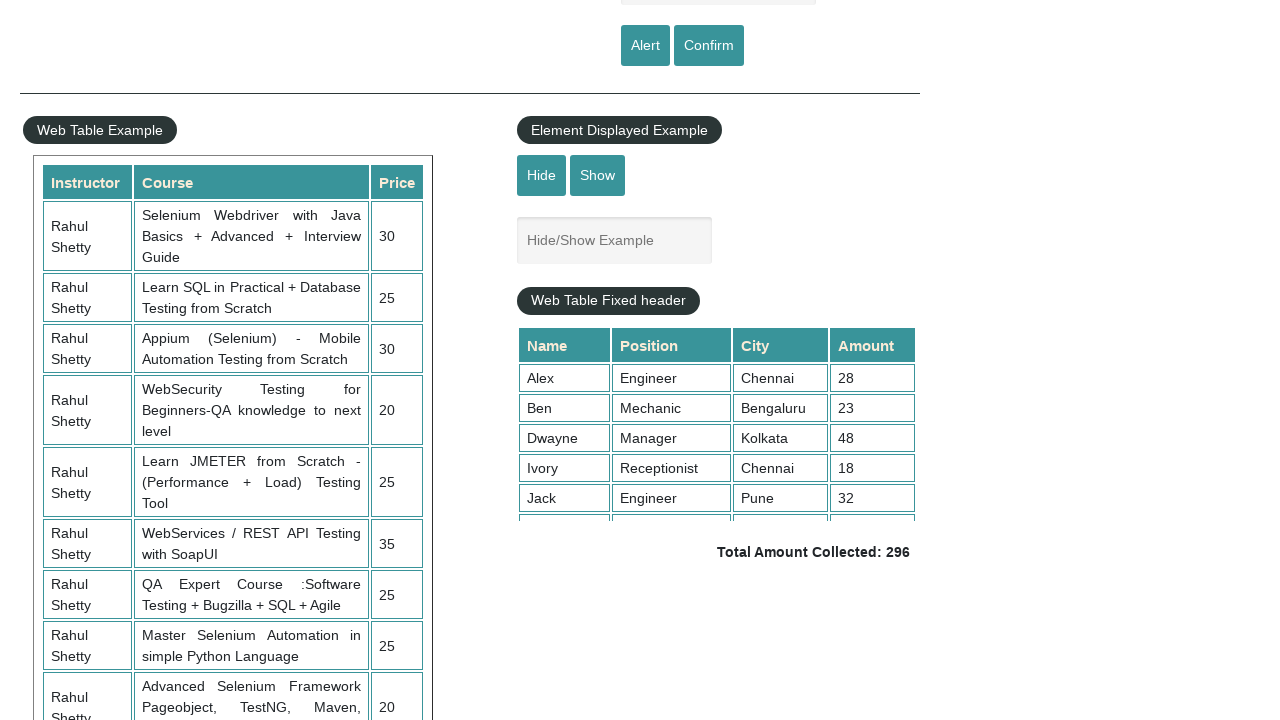